Tests clicking the error message close button (X icon) that appears when login fields are empty

Starting URL: https://www.saucedemo.com/

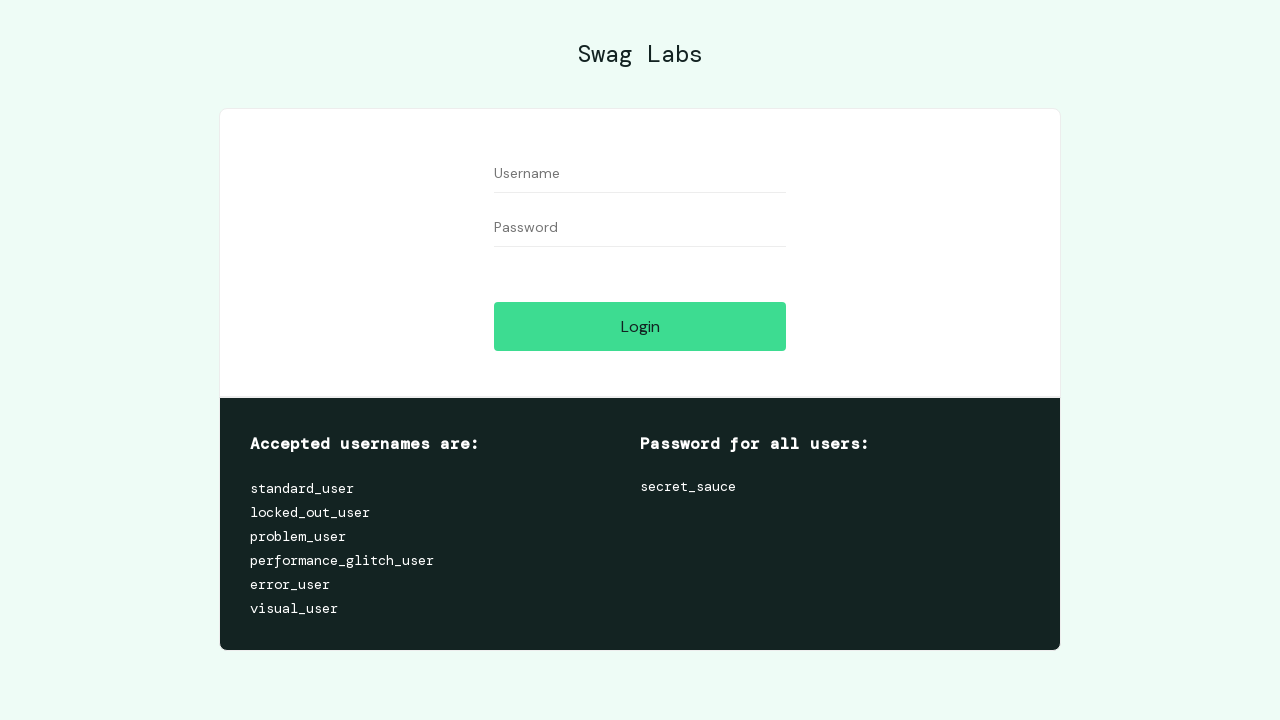

Clicked login button without filling fields to trigger error message at (640, 326) on #login-button
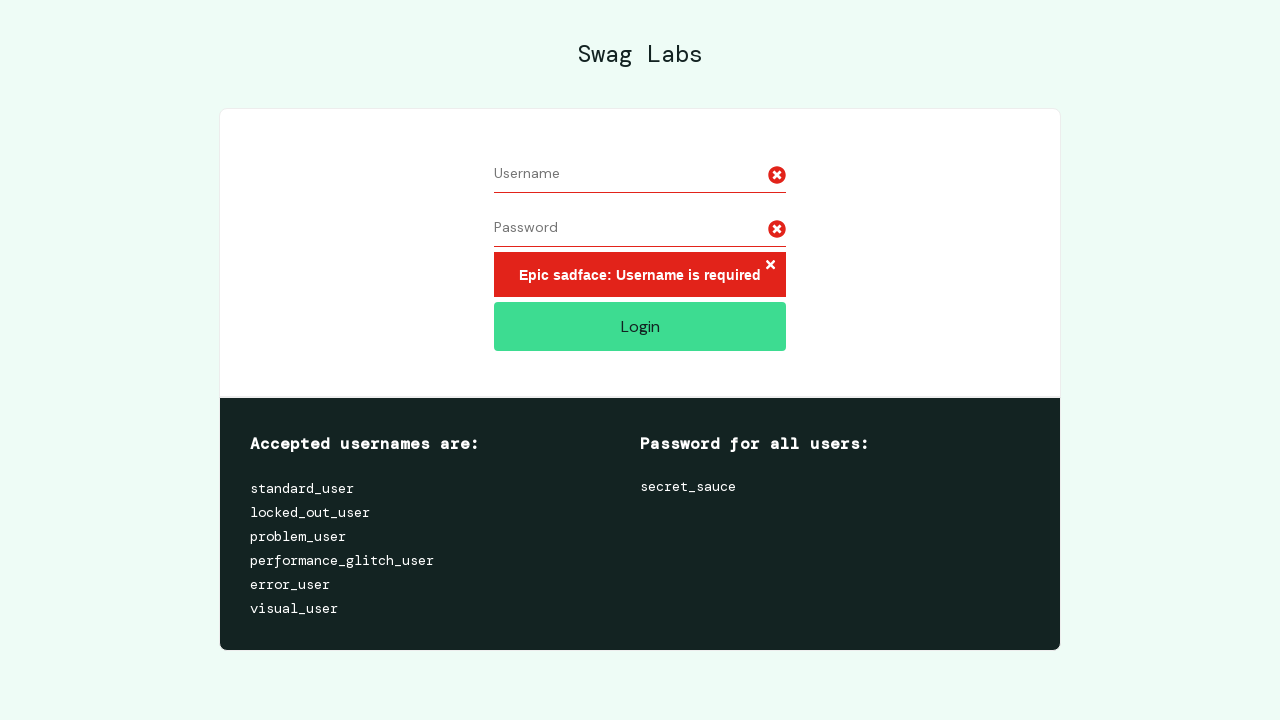

Clicked X icon to close error message at (770, 266) on .error-button
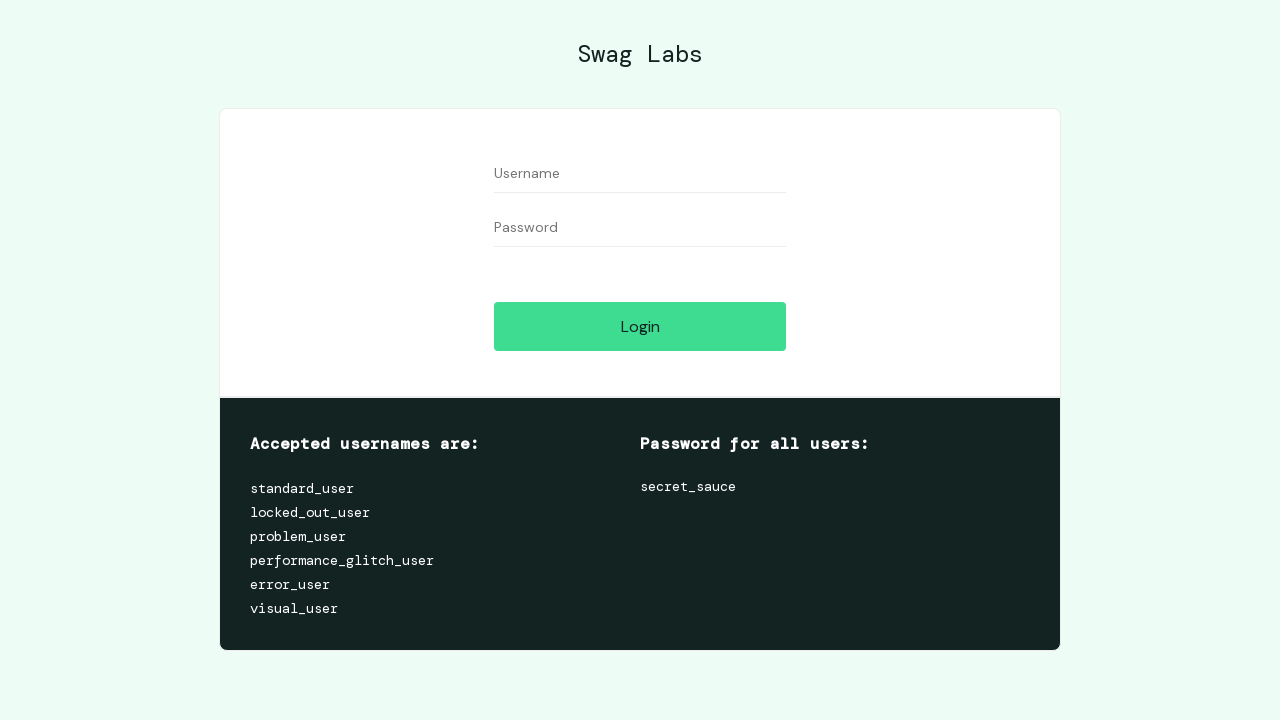

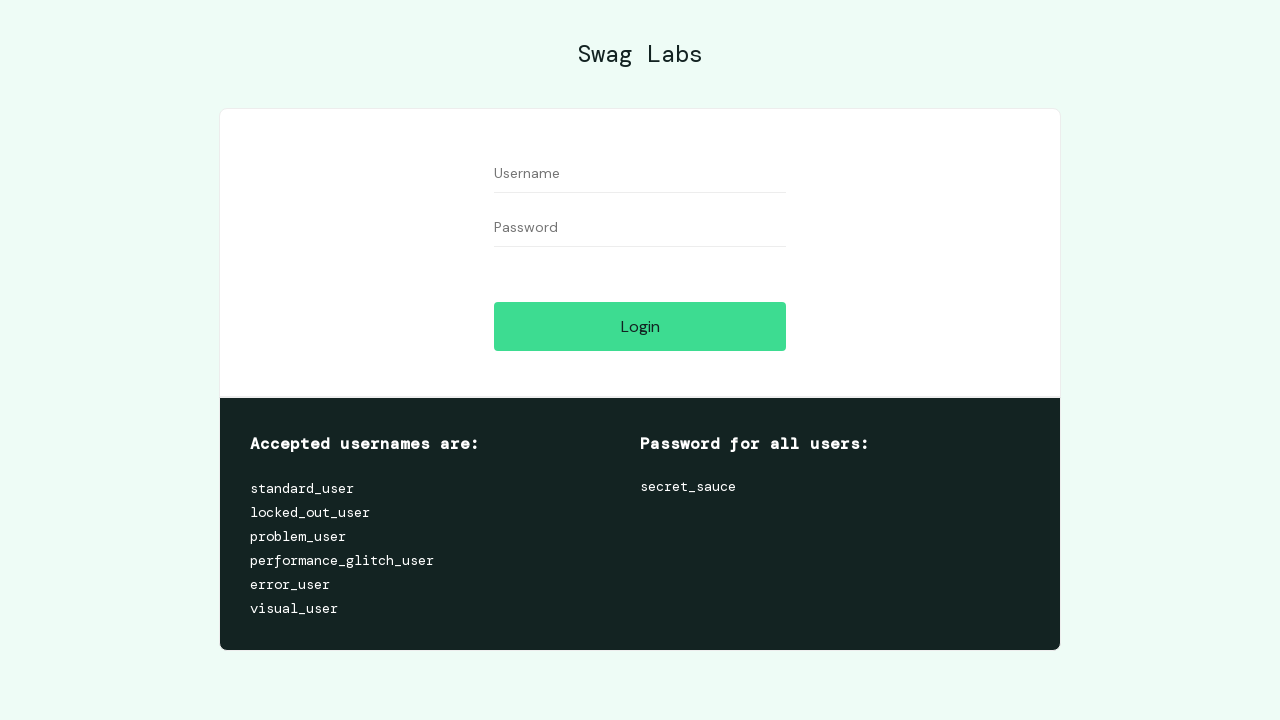